Tests navigation to Components category and adds a monitor to cart

Starting URL: http://opencart.abstracta.us/

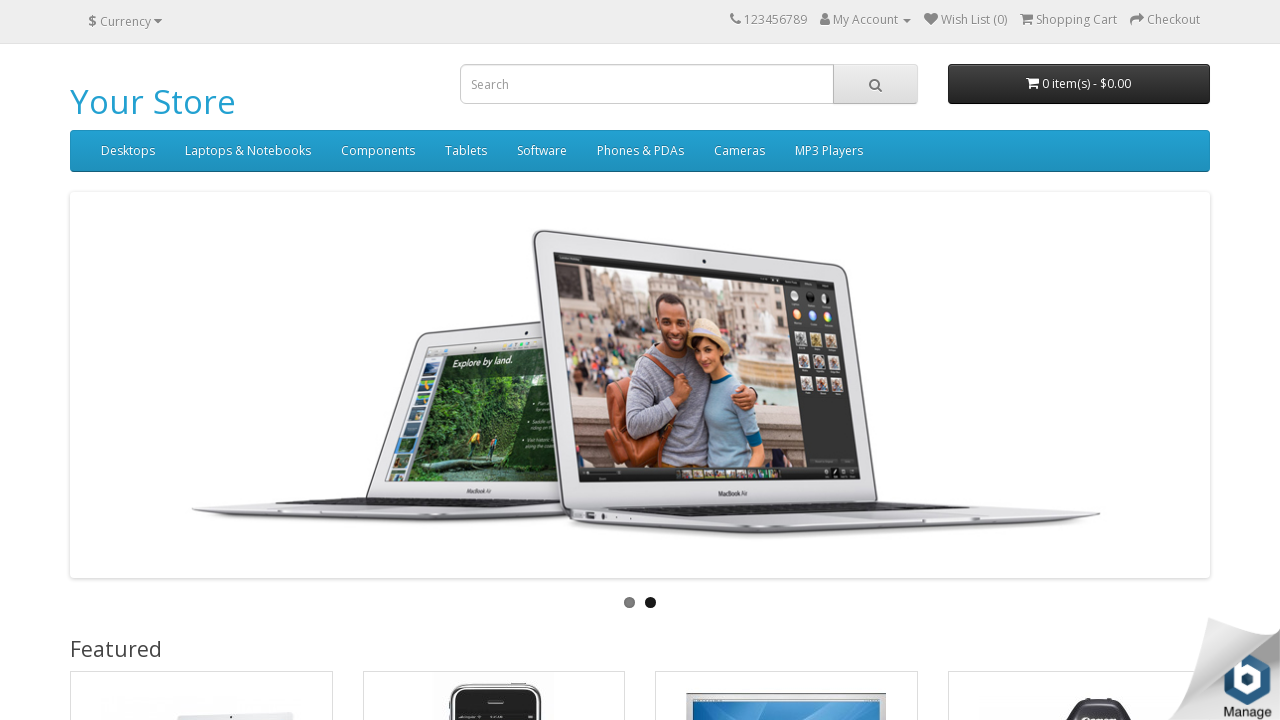

Clicked on Components menu at (378, 151) on xpath=//a[text()='Components']
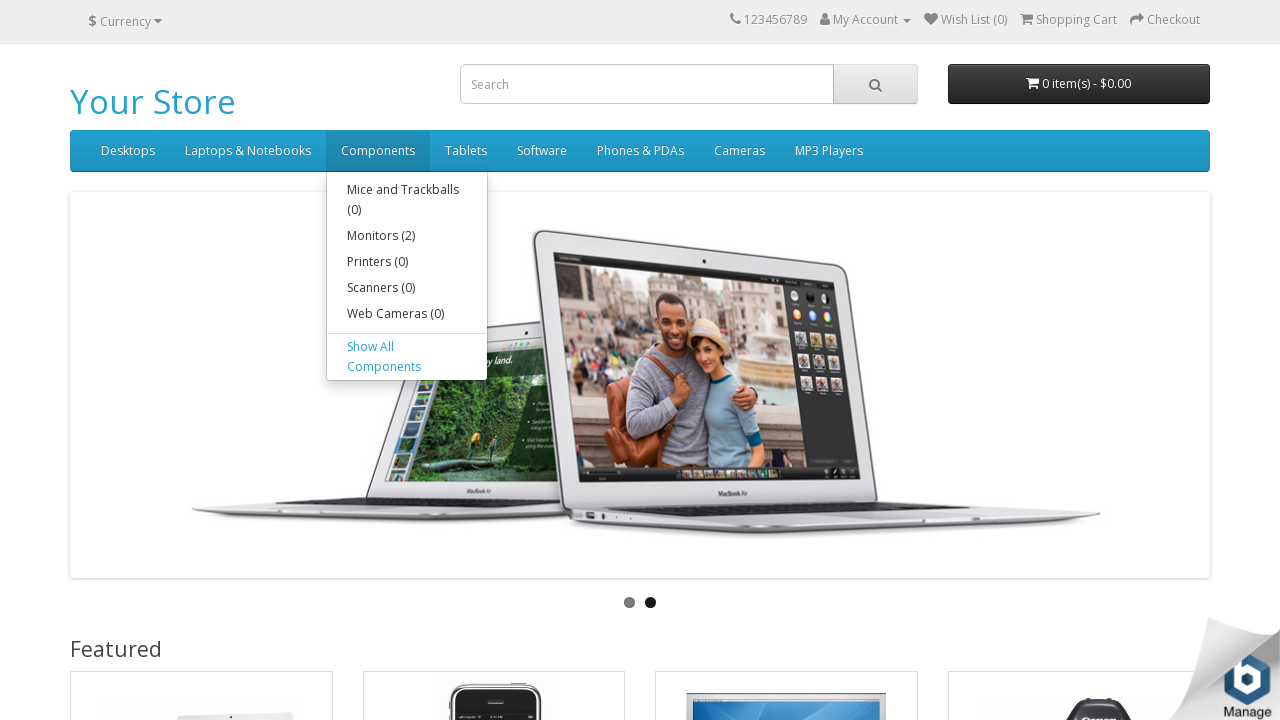

Clicked on Monitors (2) submenu at (407, 236) on xpath=//a[text()='Monitors (2)']
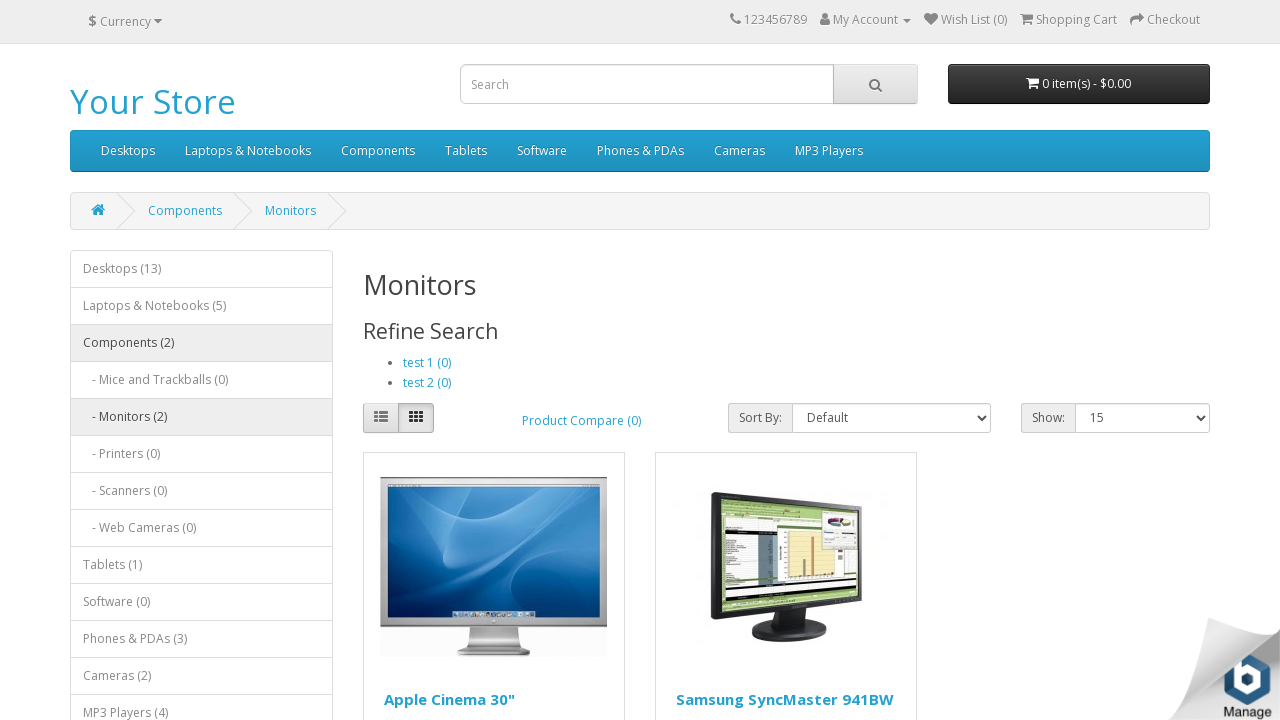

Added first monitor to cart at (442, 360) on button[onclick*='cart.add']
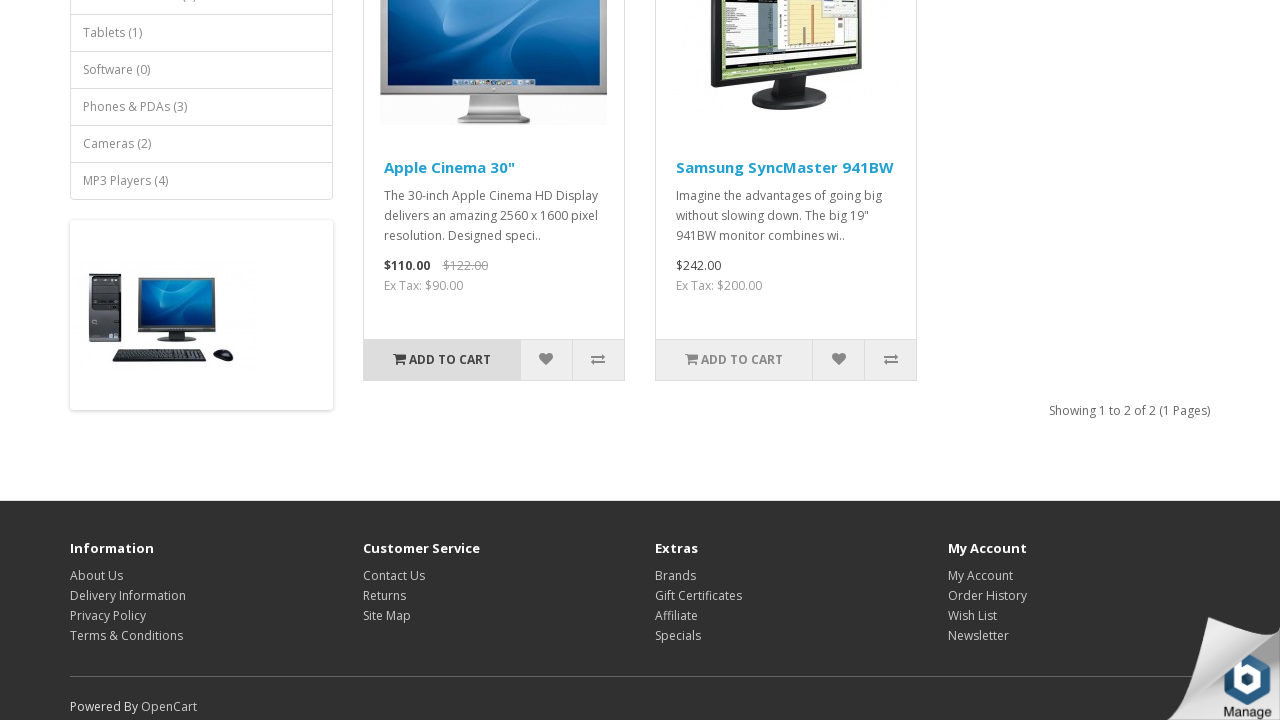

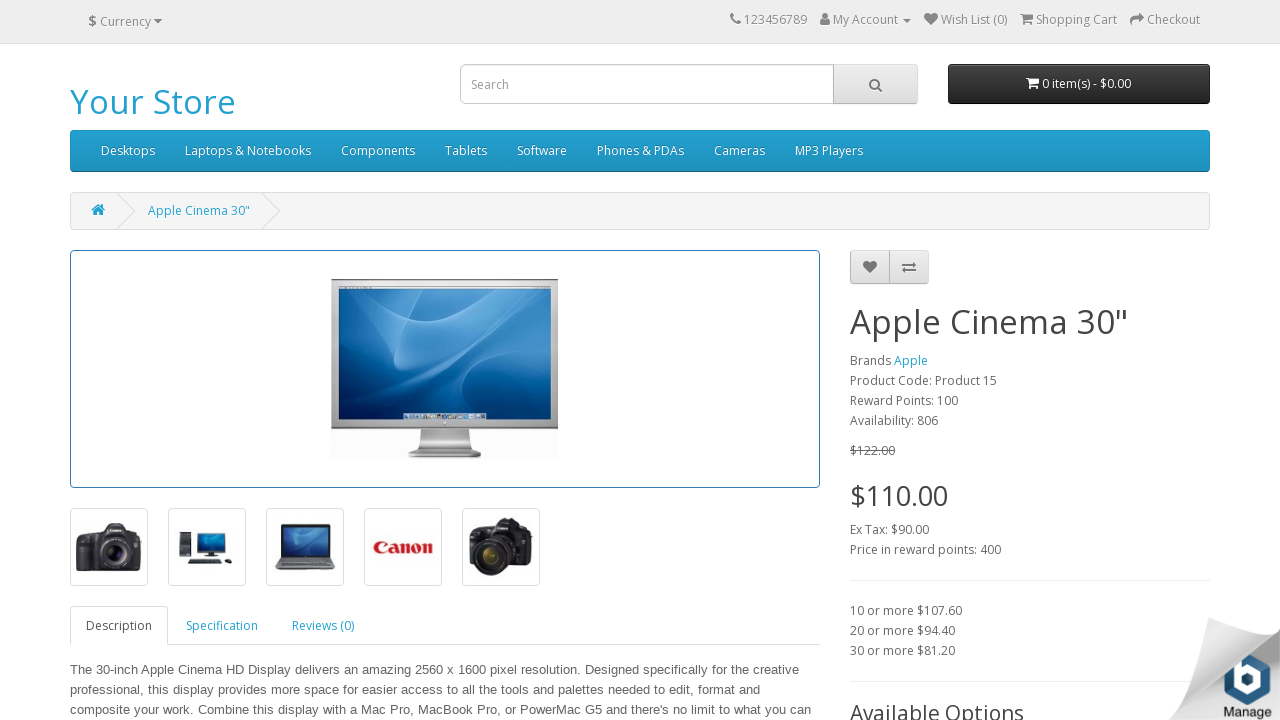